Navigates to Flipkart homepage to verify the site loads correctly

Starting URL: https://www.flipkart.com/

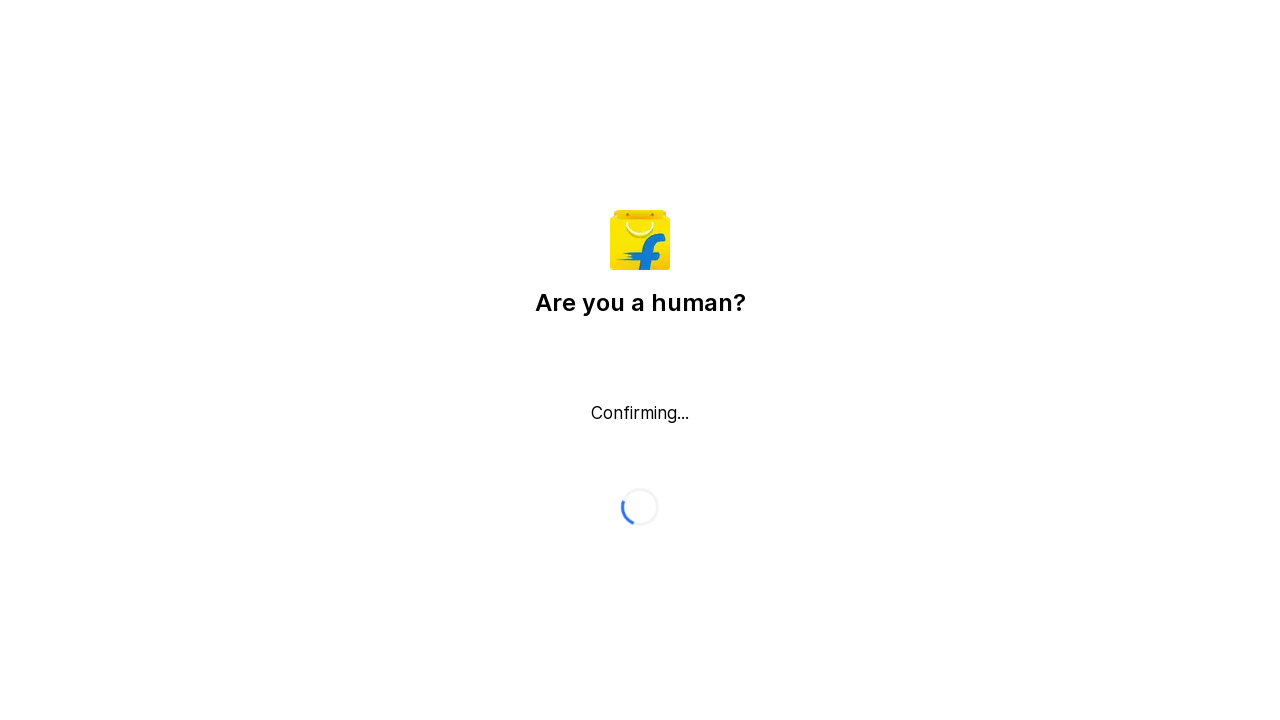

Waited for Flipkart homepage to fully load with network idle state
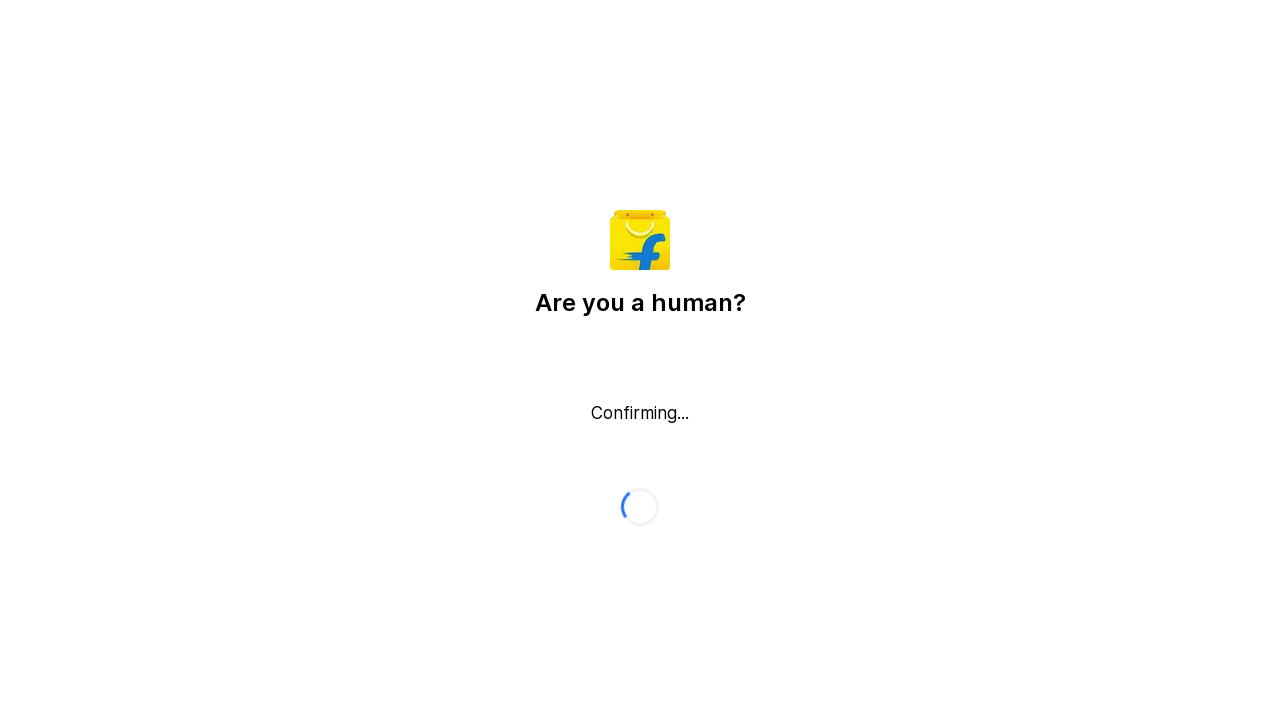

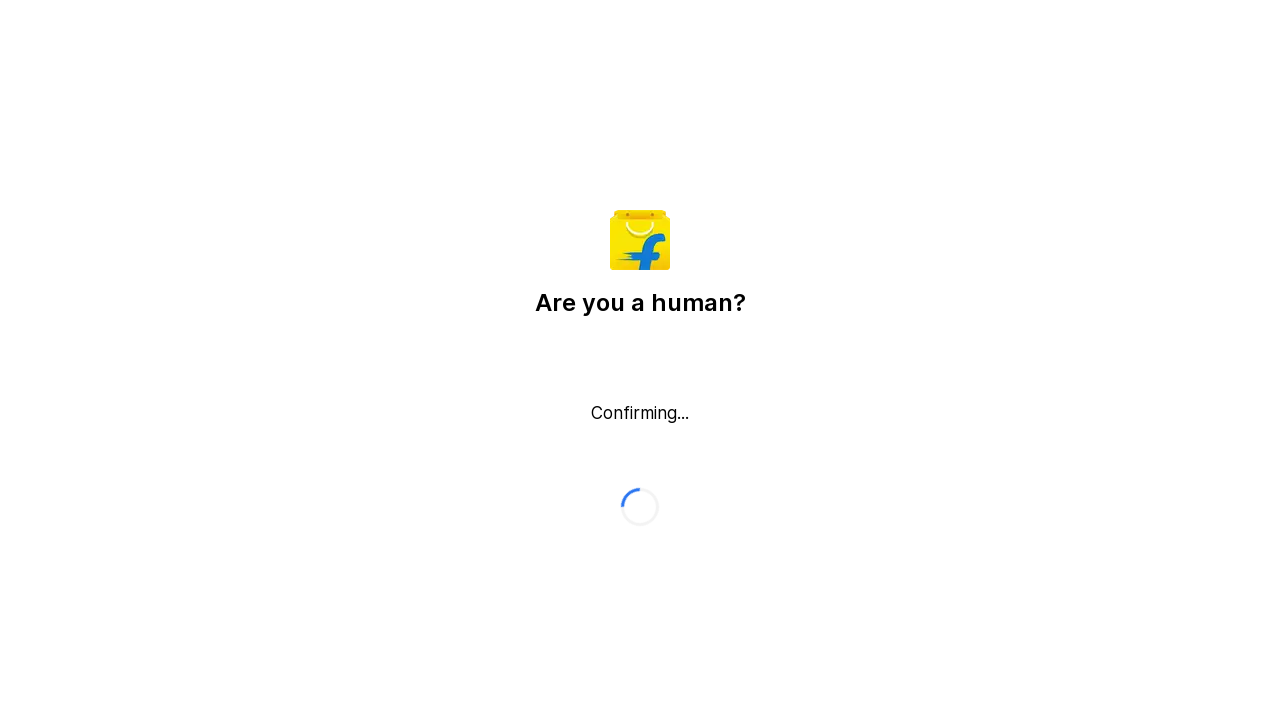